Tests navigation by clicking a link with mathematically calculated text, then fills out a multi-field form with personal information (first name, last name, city, country) and submits it.

Starting URL: http://suninjuly.github.io/find_link_text

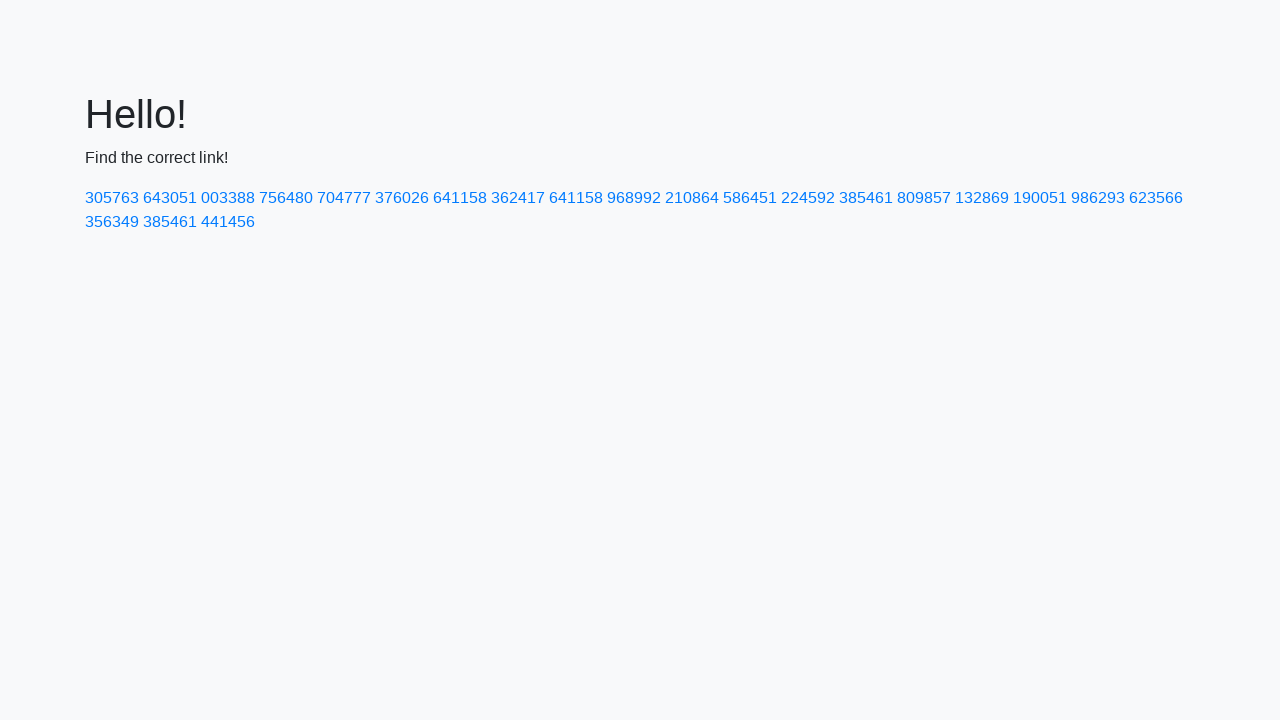

Clicked link with mathematically calculated text '224592' at (808, 198) on a:text-is('224592')
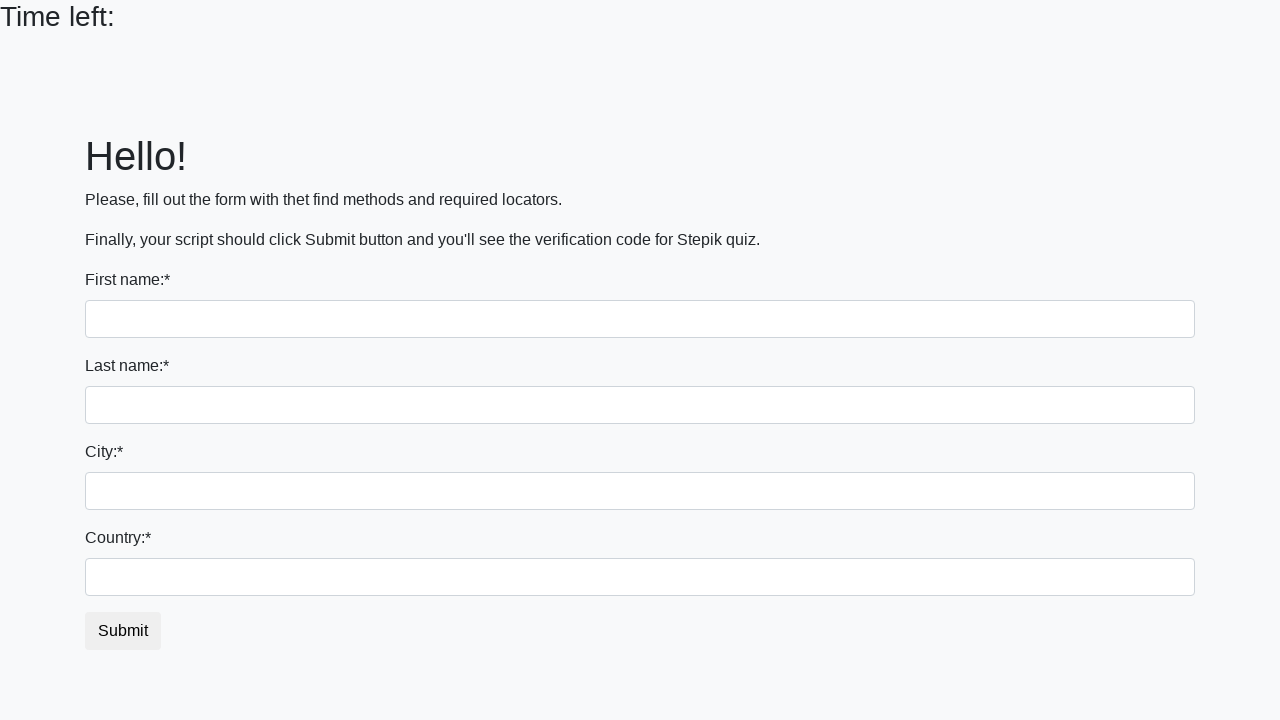

Filled first name field with 'Ivan' on input
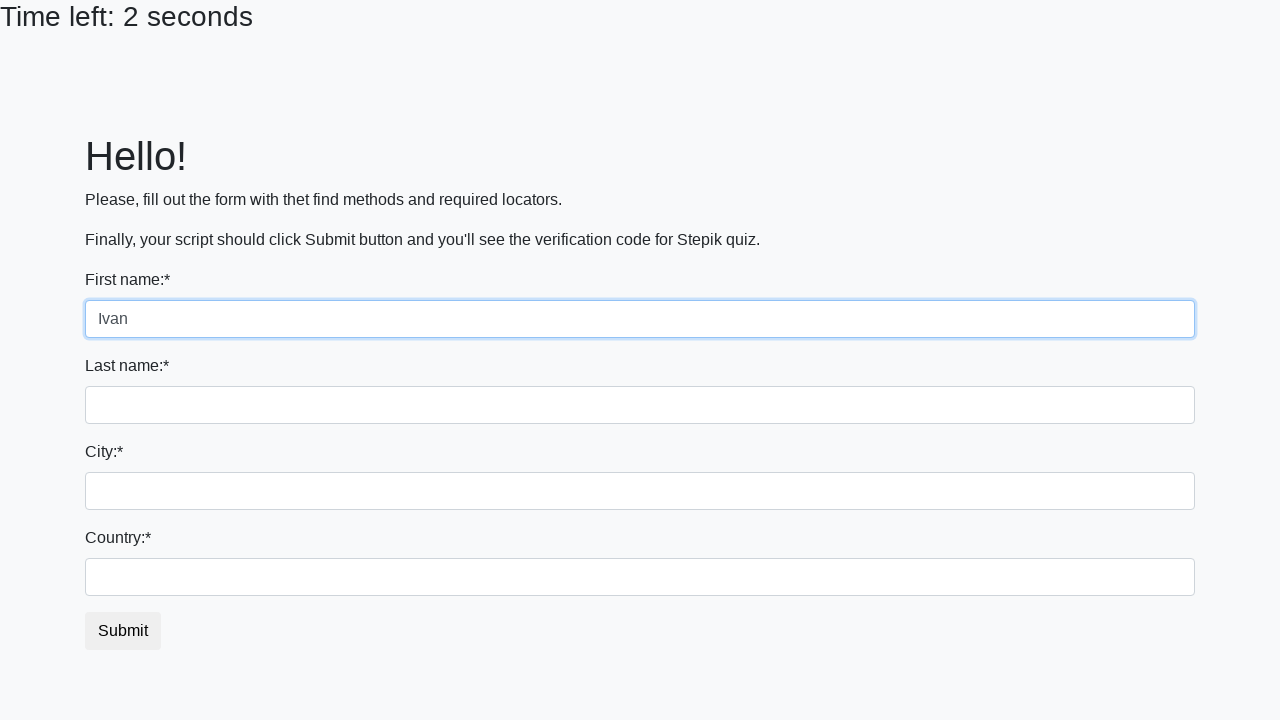

Filled last name field with 'Petrov' on input[name='last_name']
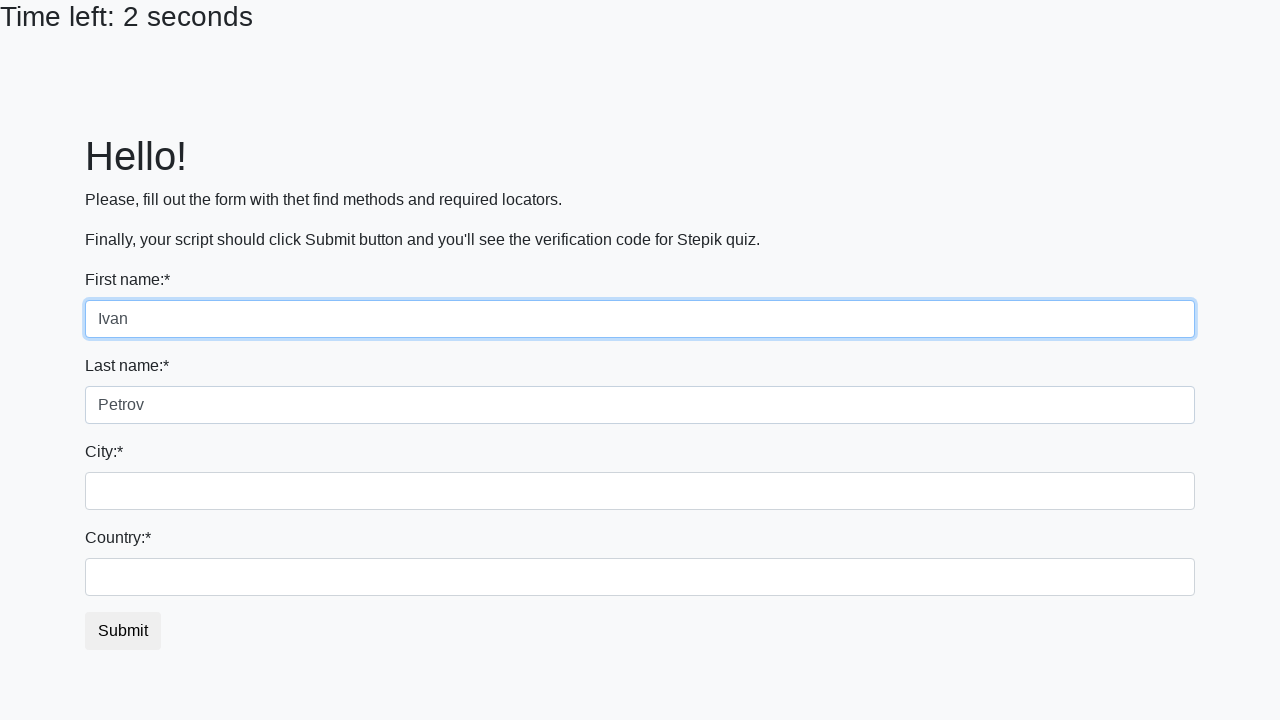

Filled city field with 'Smolensk' on .city
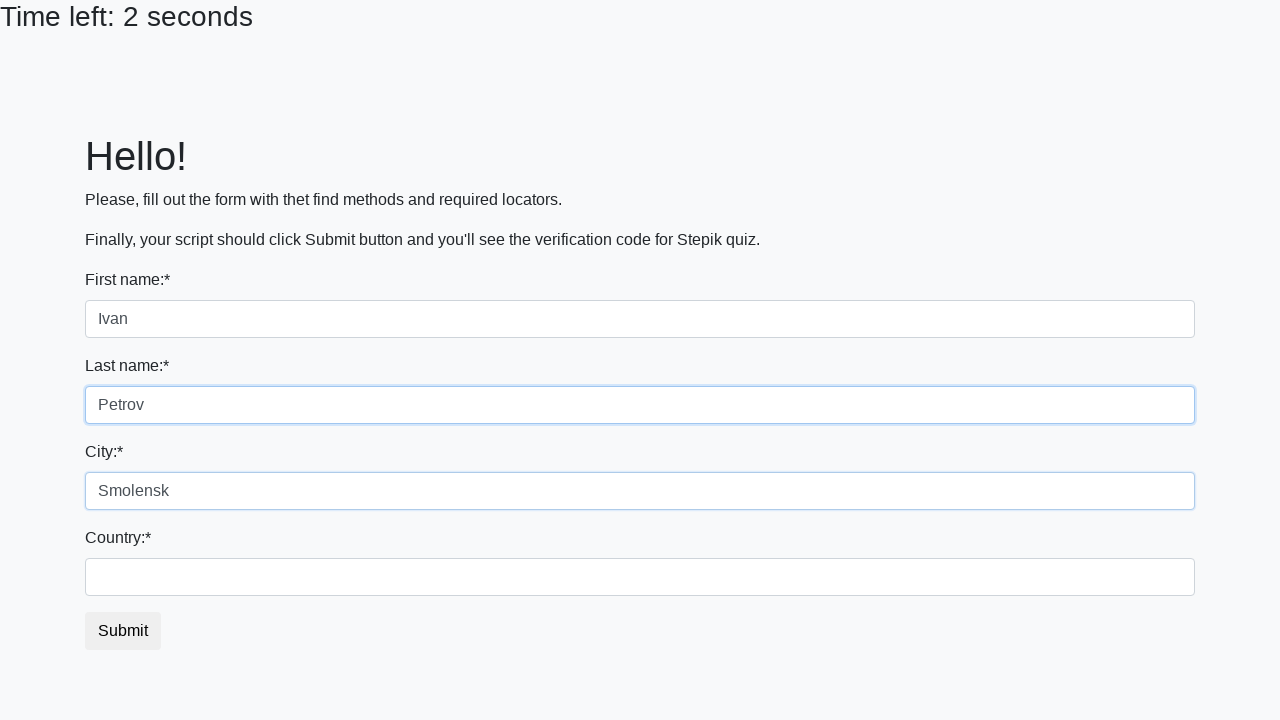

Filled country field with 'Russia' on #country
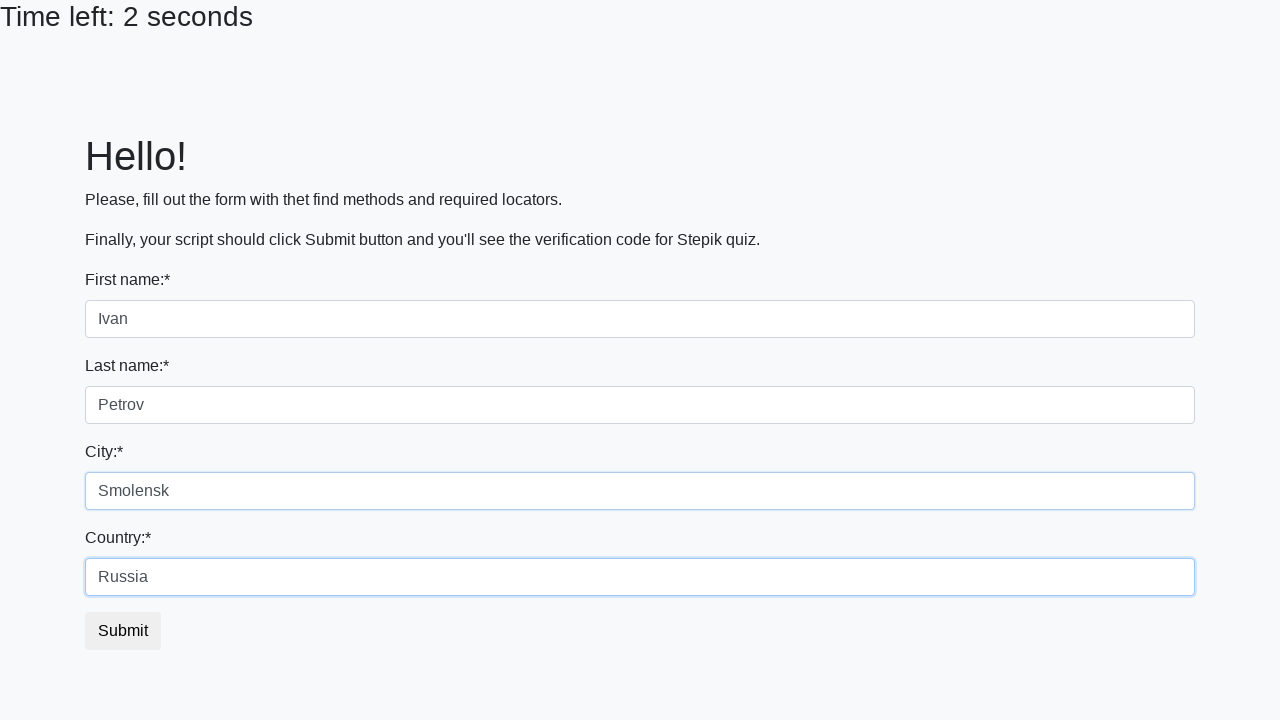

Clicked submit button to submit form at (123, 631) on button.btn
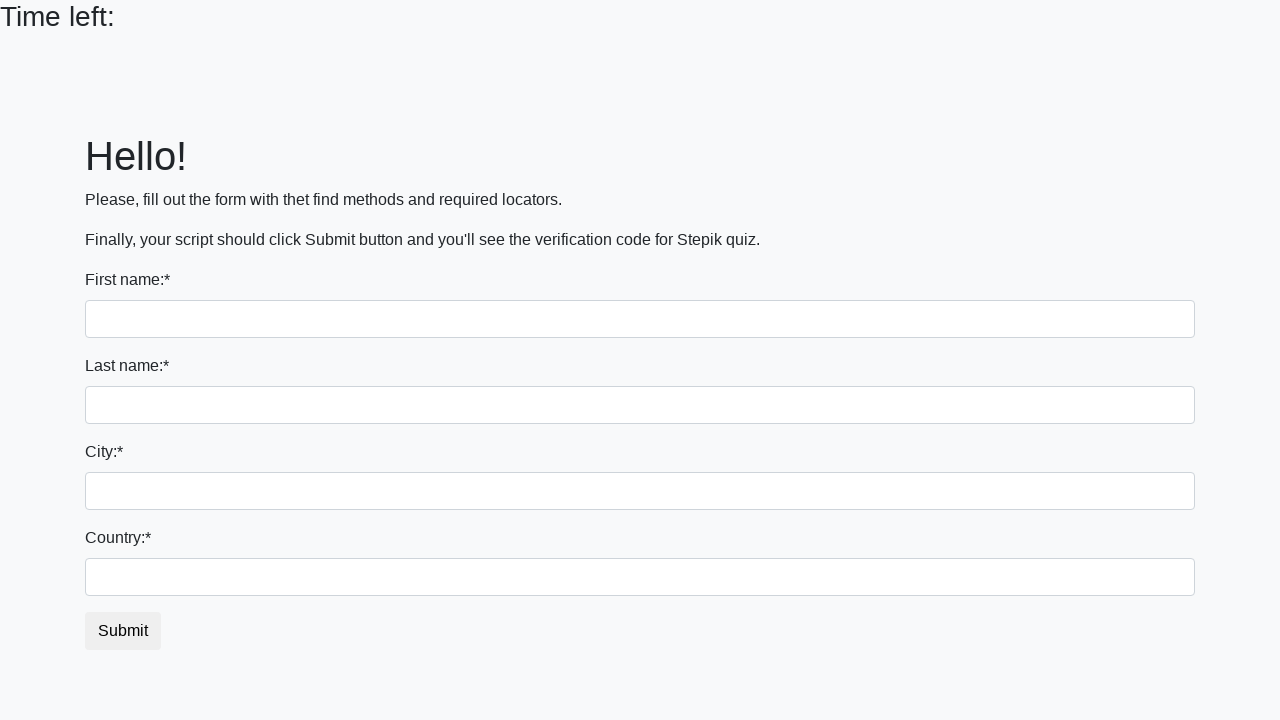

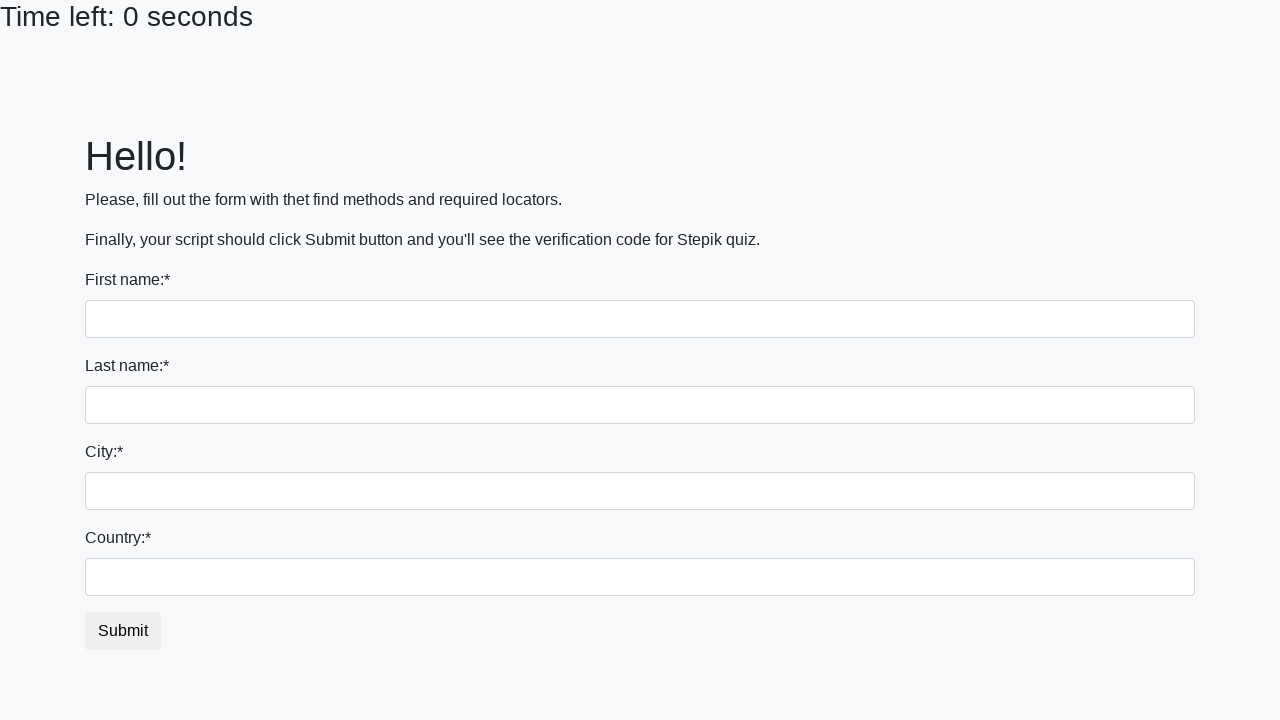